Tests a registration form by filling in first name, last name, and email fields, submitting the form, and verifying the success message is displayed.

Starting URL: http://suninjuly.github.io/registration1.html

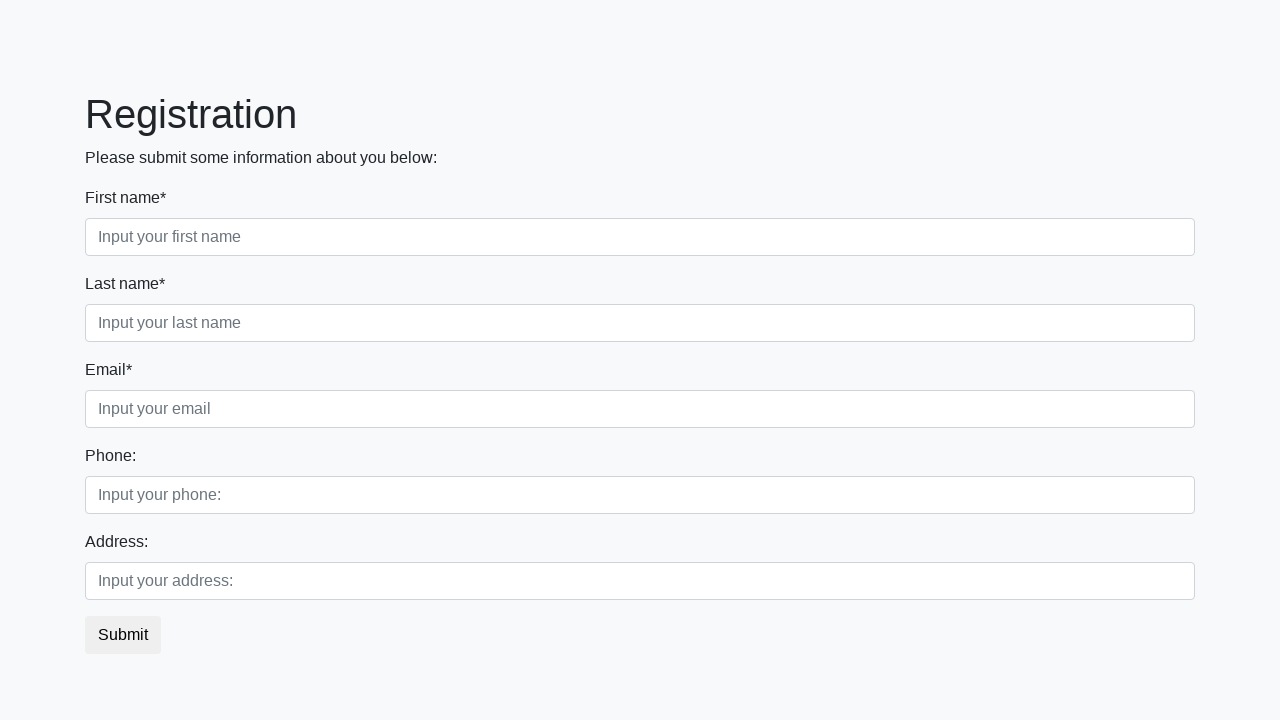

Filled first name field with 'Ivan' on .first_block .first
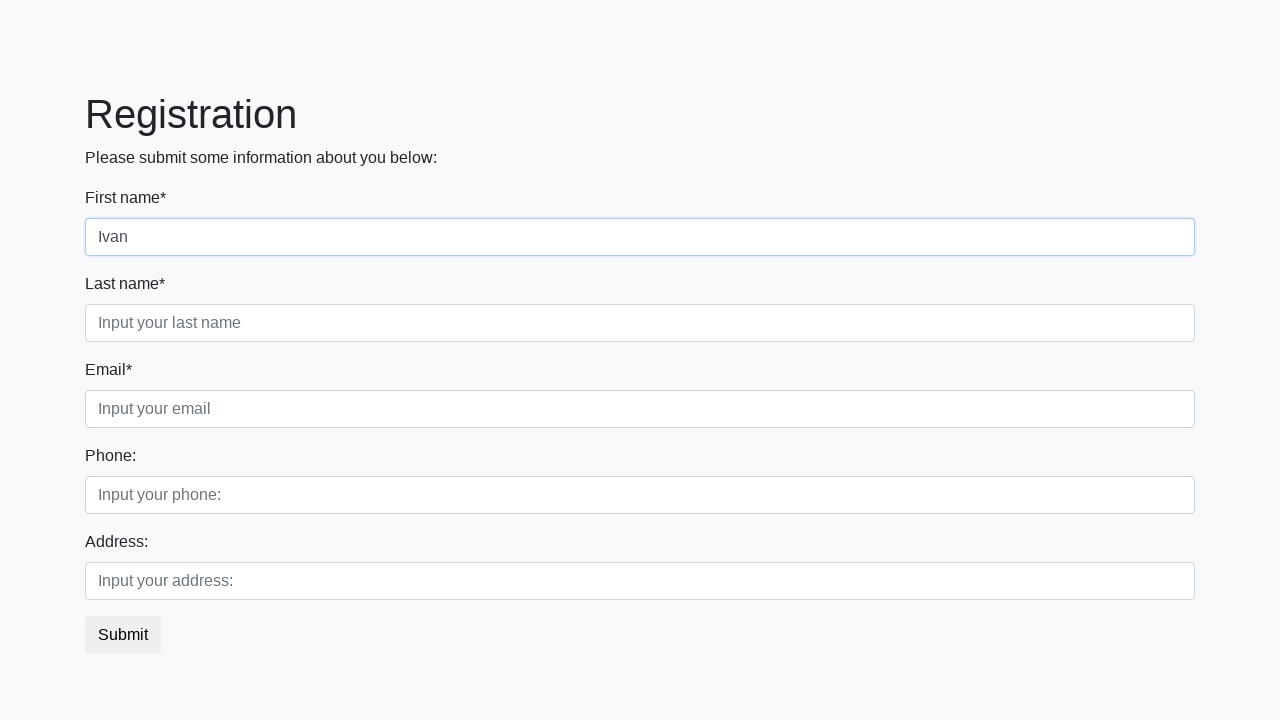

Filled last name field with 'Ivanov' on .first_block .second
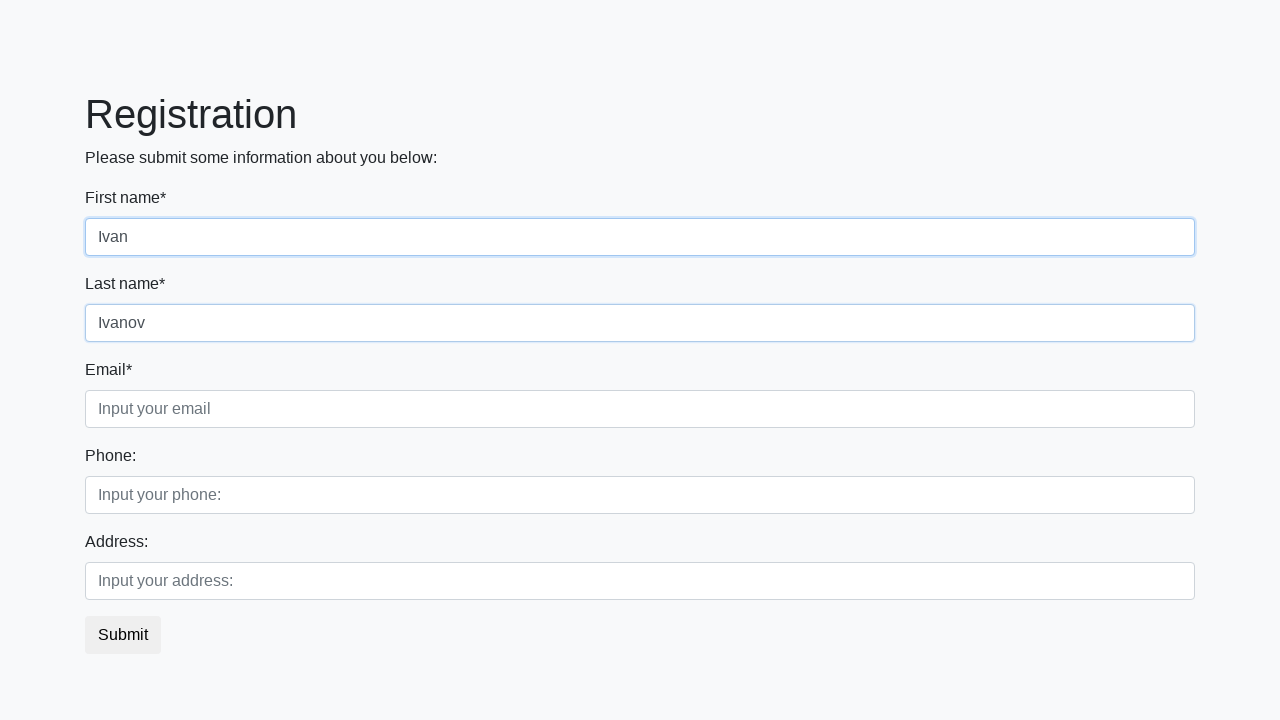

Filled email field with 'IvanIvanov@mail.ru' on .first_block .third
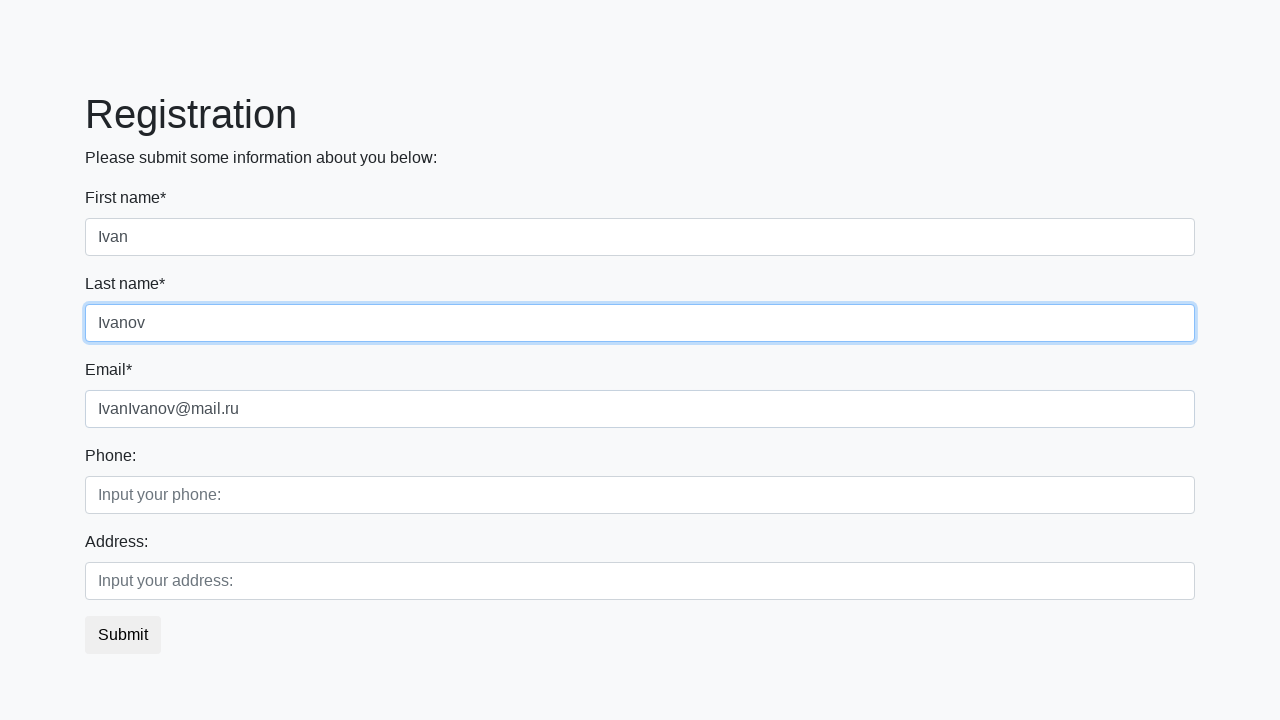

Clicked submit button to register at (123, 635) on button.btn
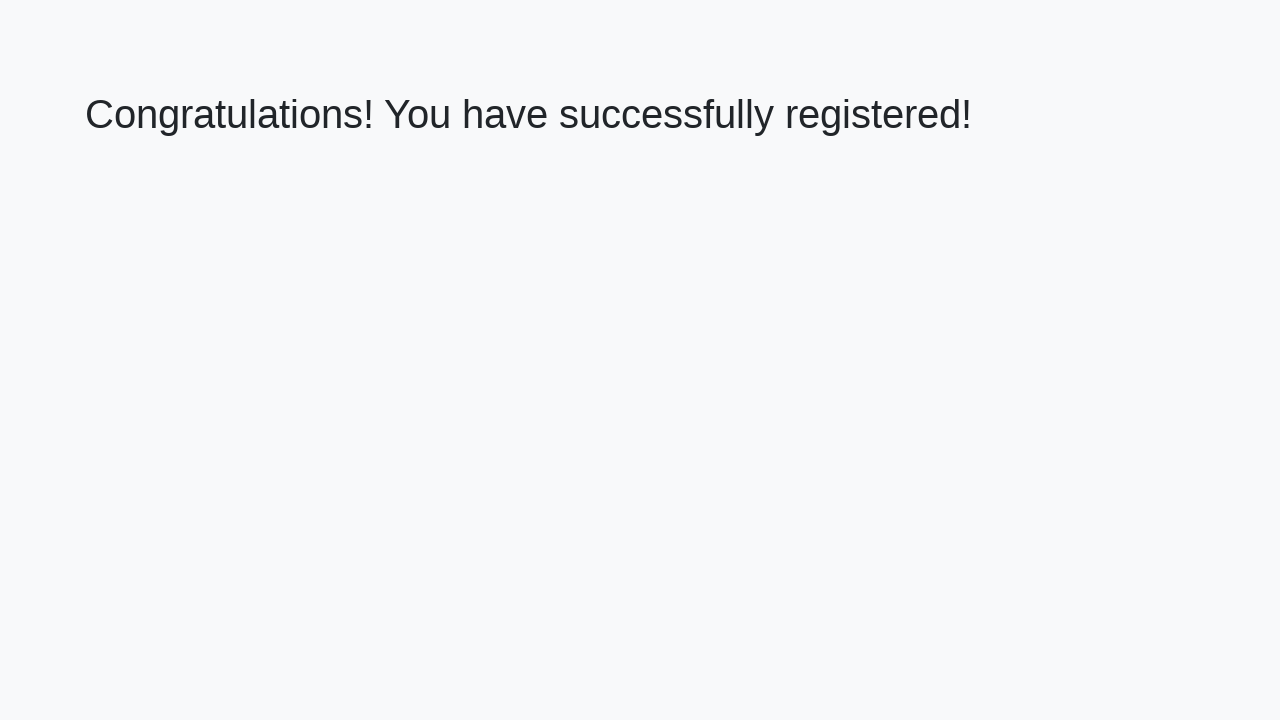

Success message loaded on page
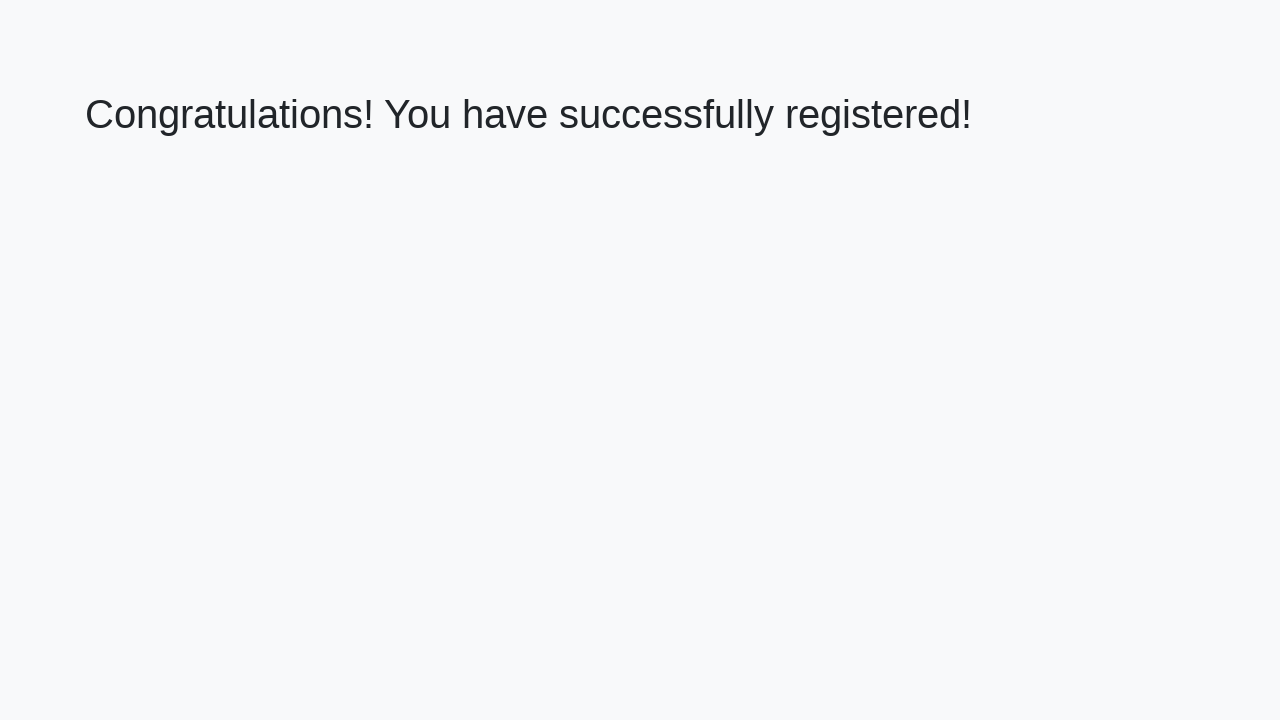

Retrieved success message text
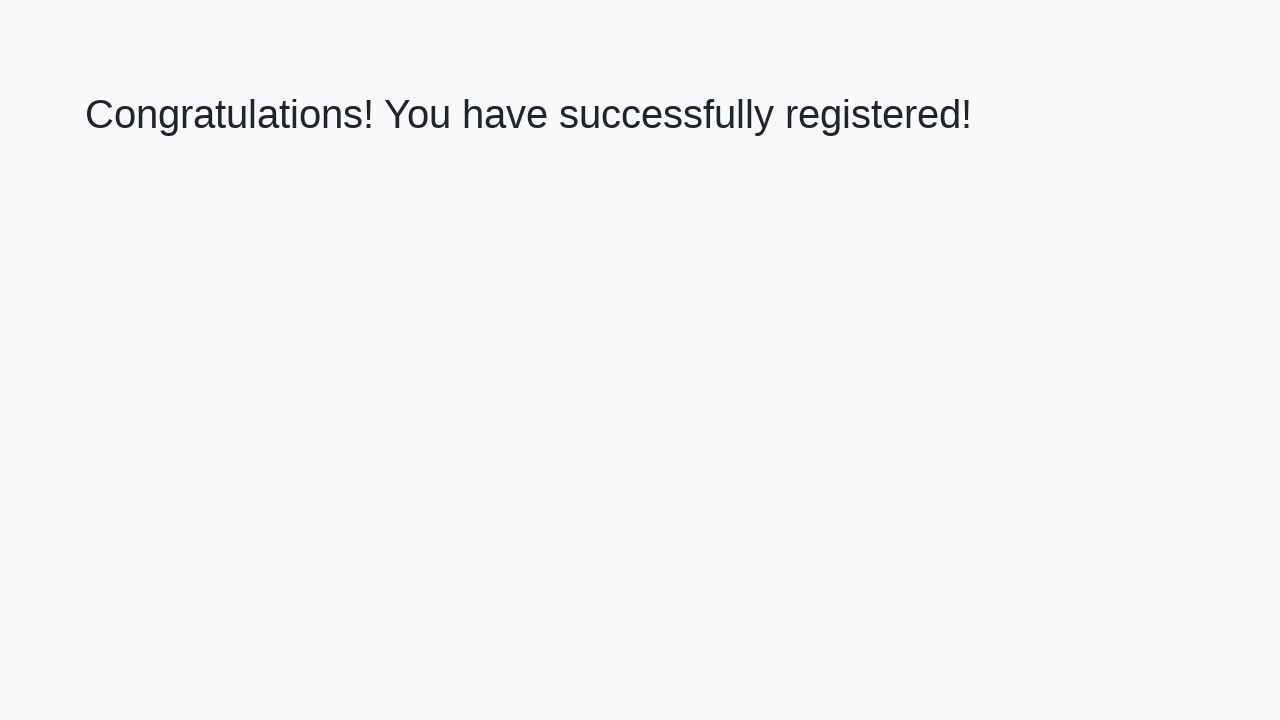

Verified success message: 'Congratulations! You have successfully registered!'
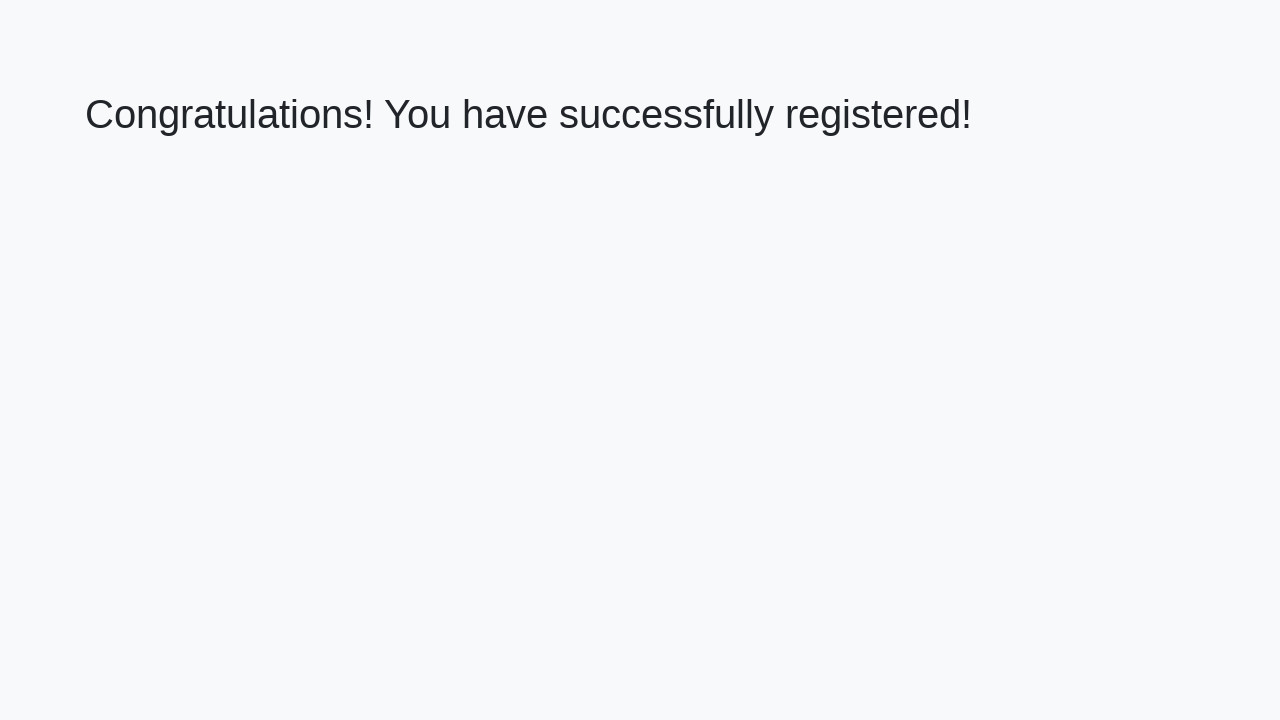

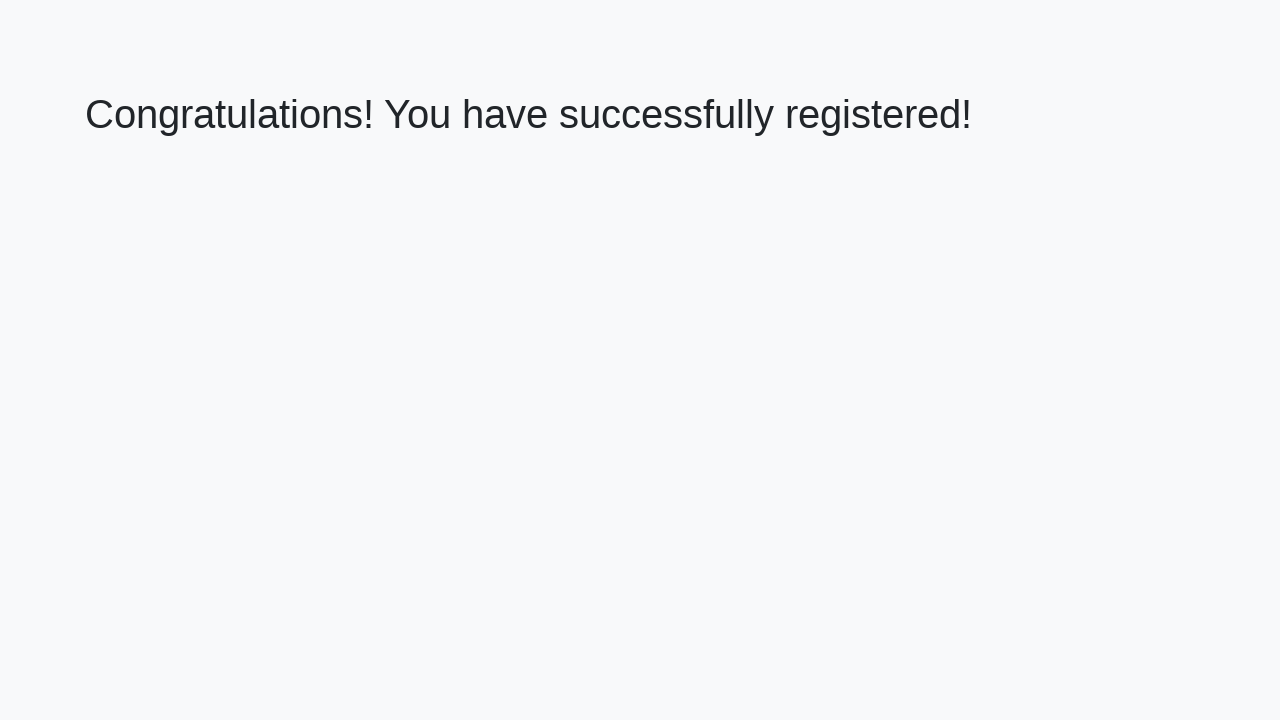